Tests jQuery UI draggable functionality by clicking and holding a draggable element and moving it to a new position

Starting URL: http://jqueryui.com/draggable/

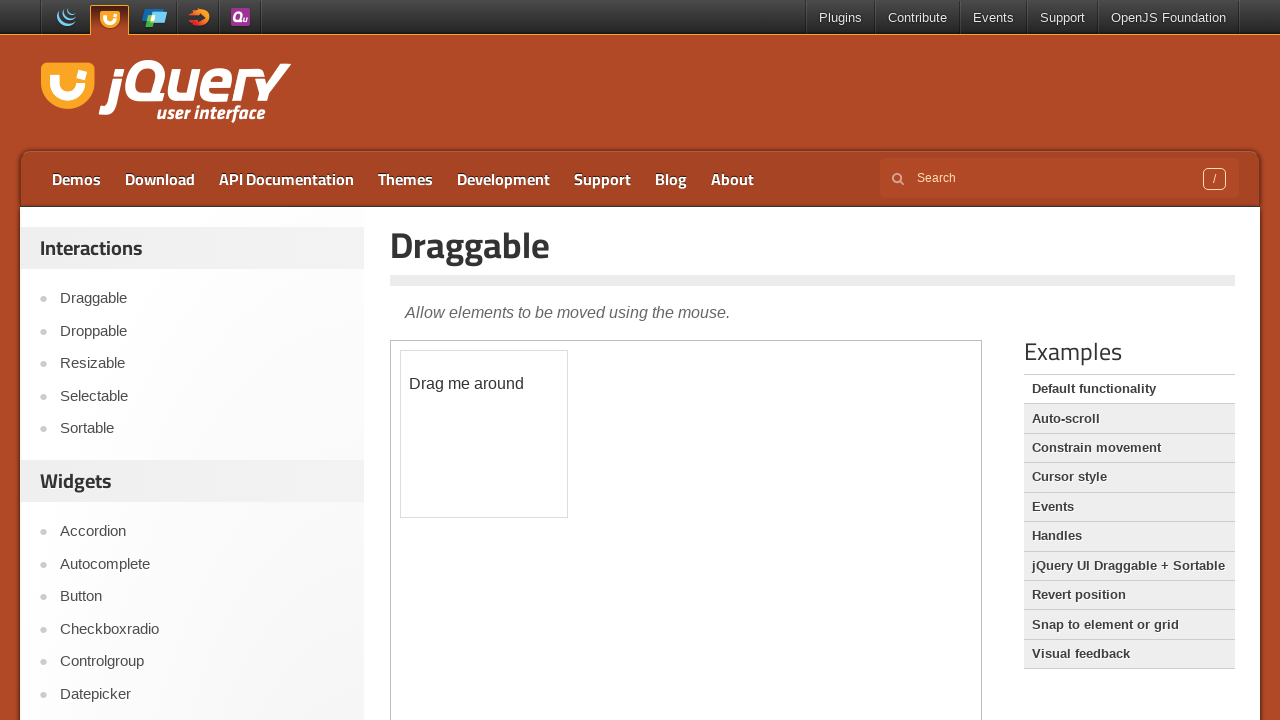

Located the demo iframe
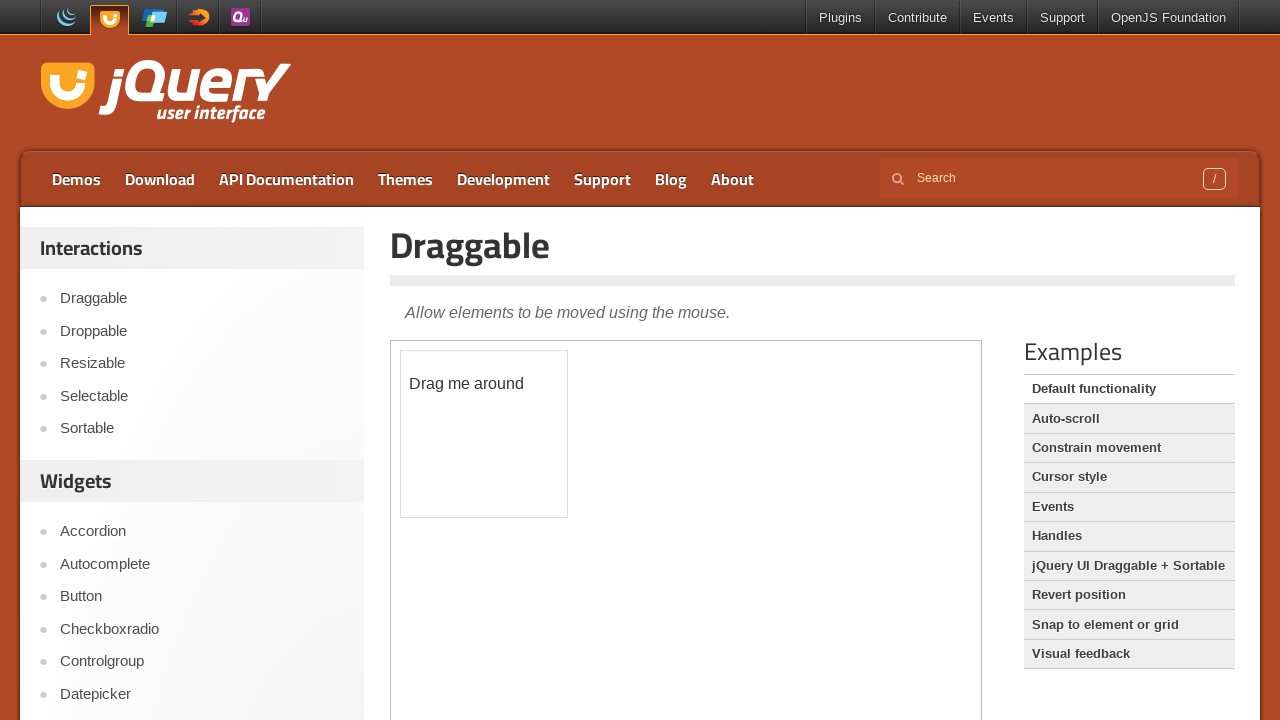

Located the draggable element
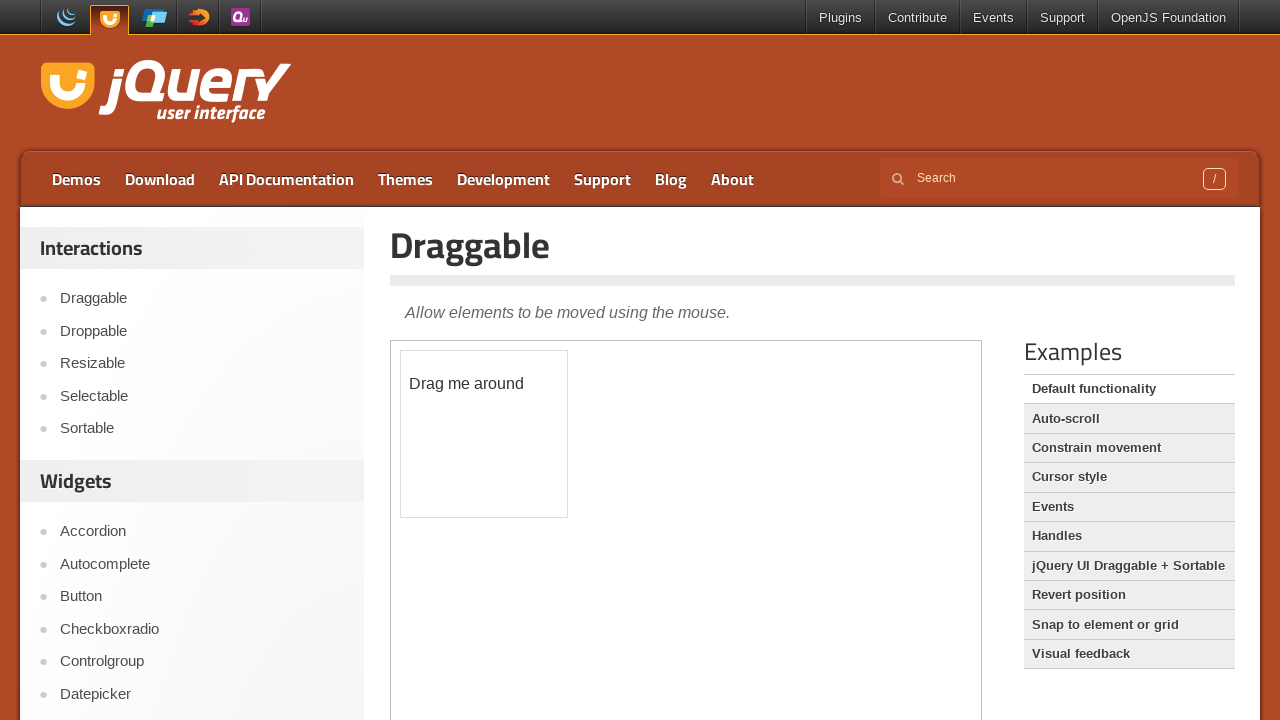

Dragged the element to new position (x: 33, y: 33) at (434, 384)
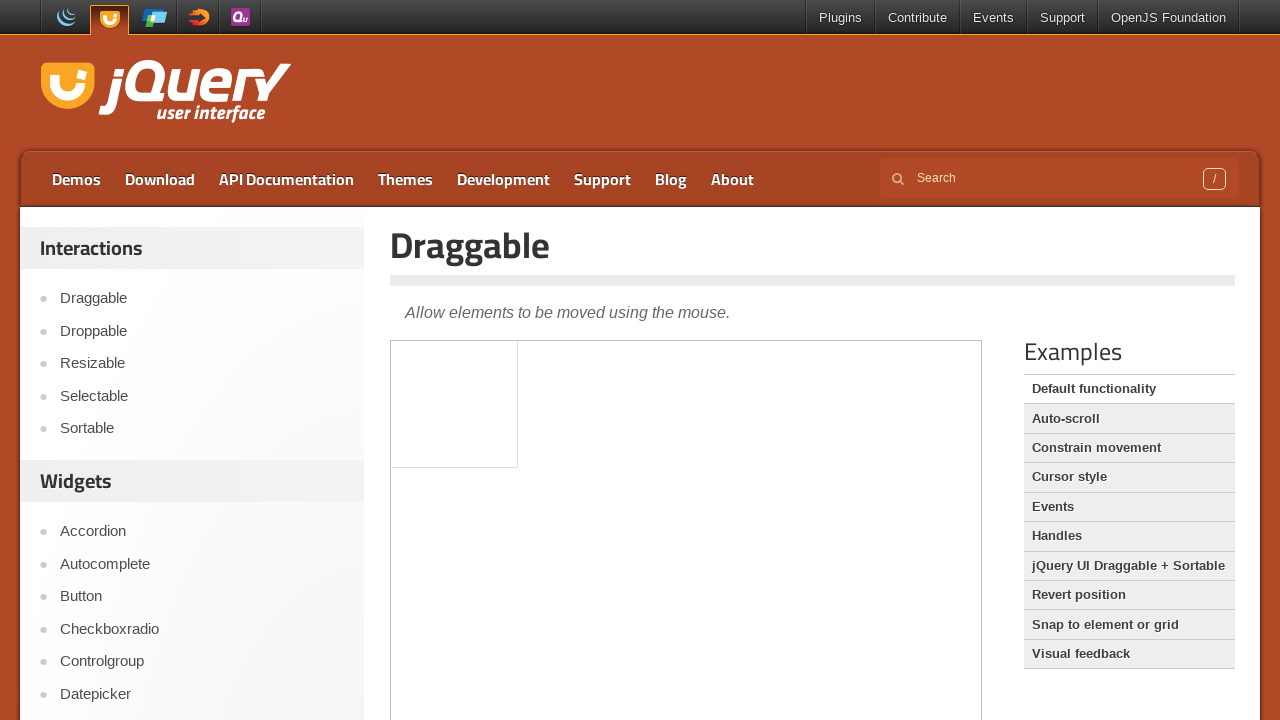

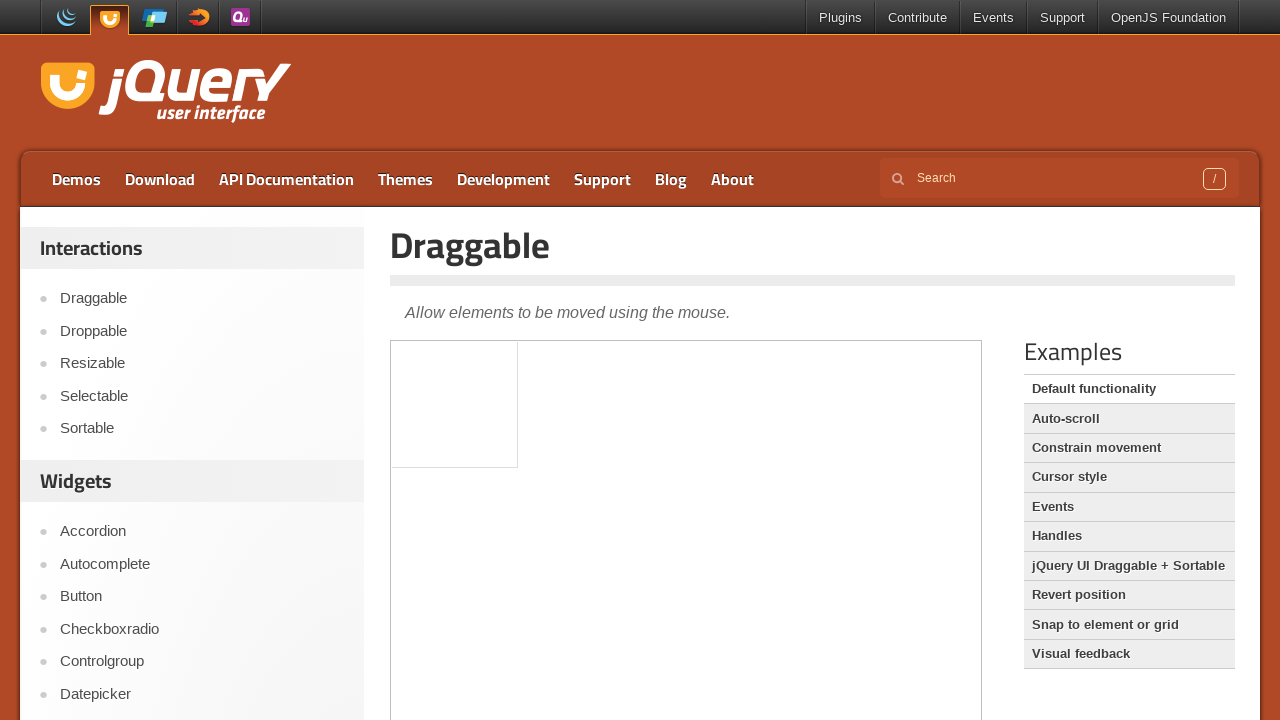